Tests CPF generator with mask formatting enabled by clicking the mask checkbox, generating a CPF, and verifying the output field contains a value

Starting URL: https://www.geradordecpf.org/

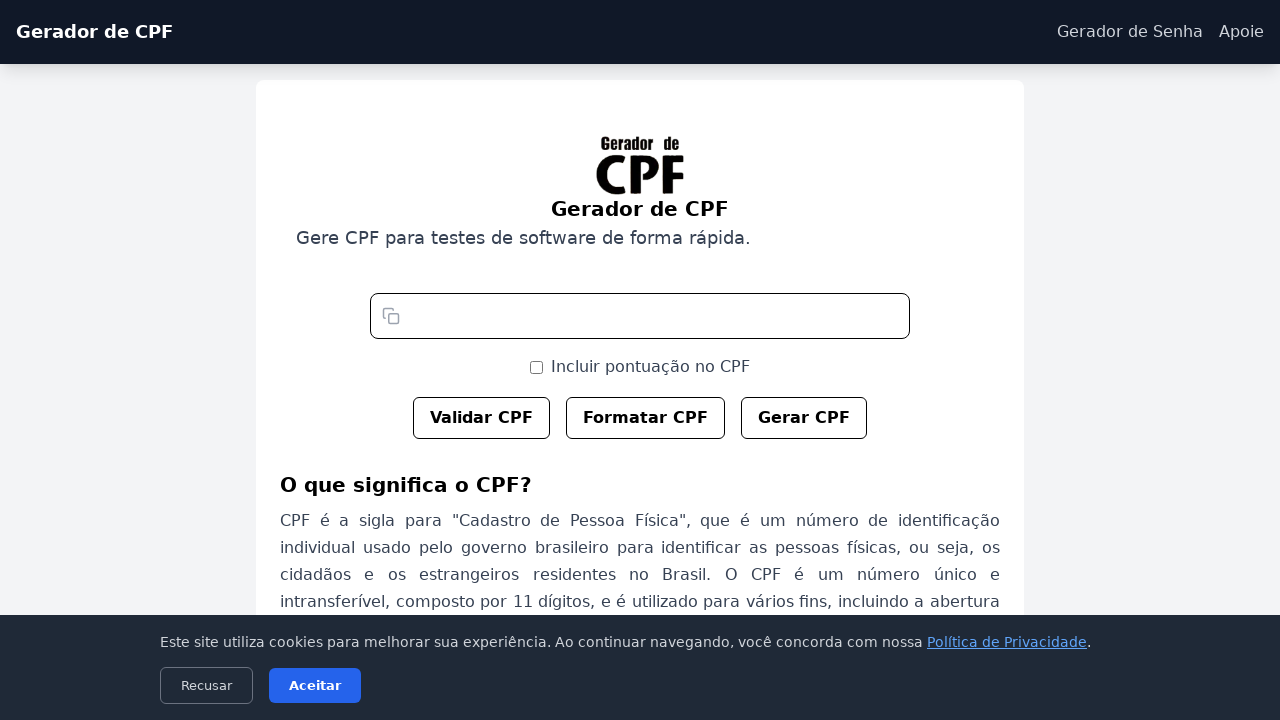

Clicked mask/punctuation checkbox to enable formatting at (536, 367) on #cbPontos
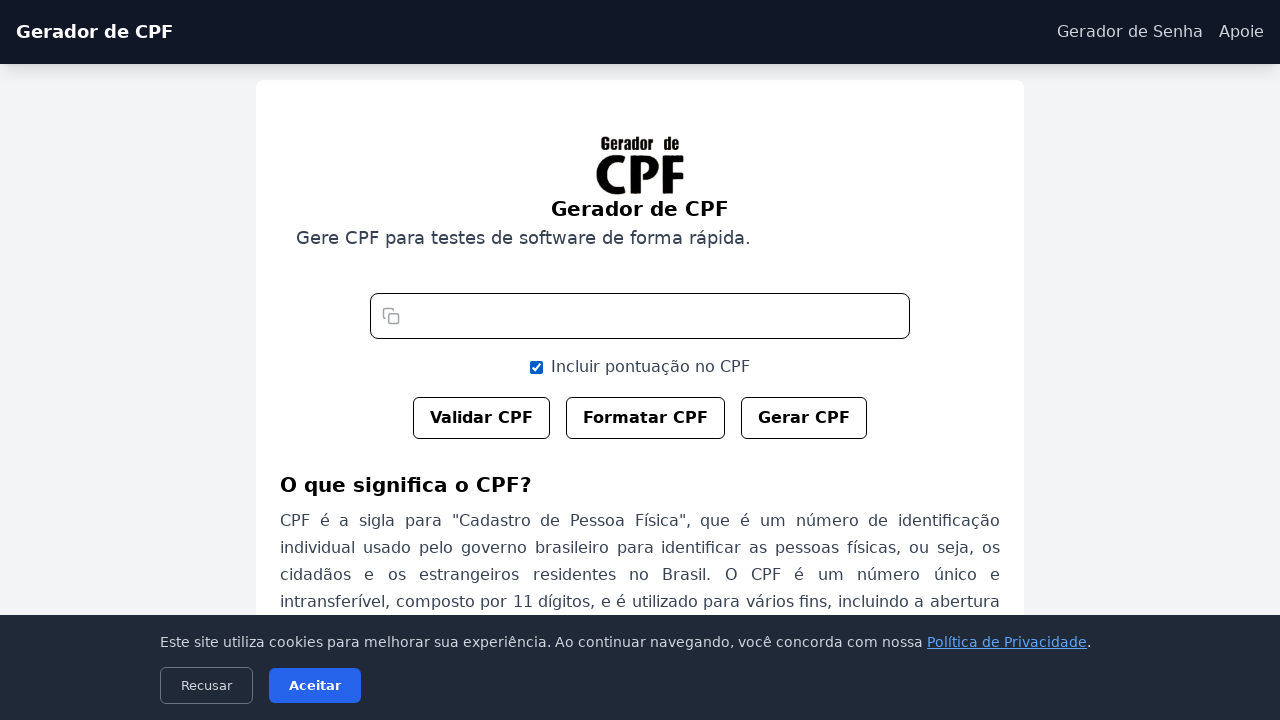

Clicked generate CPF button at (804, 418) on #btn-gerar-cpf
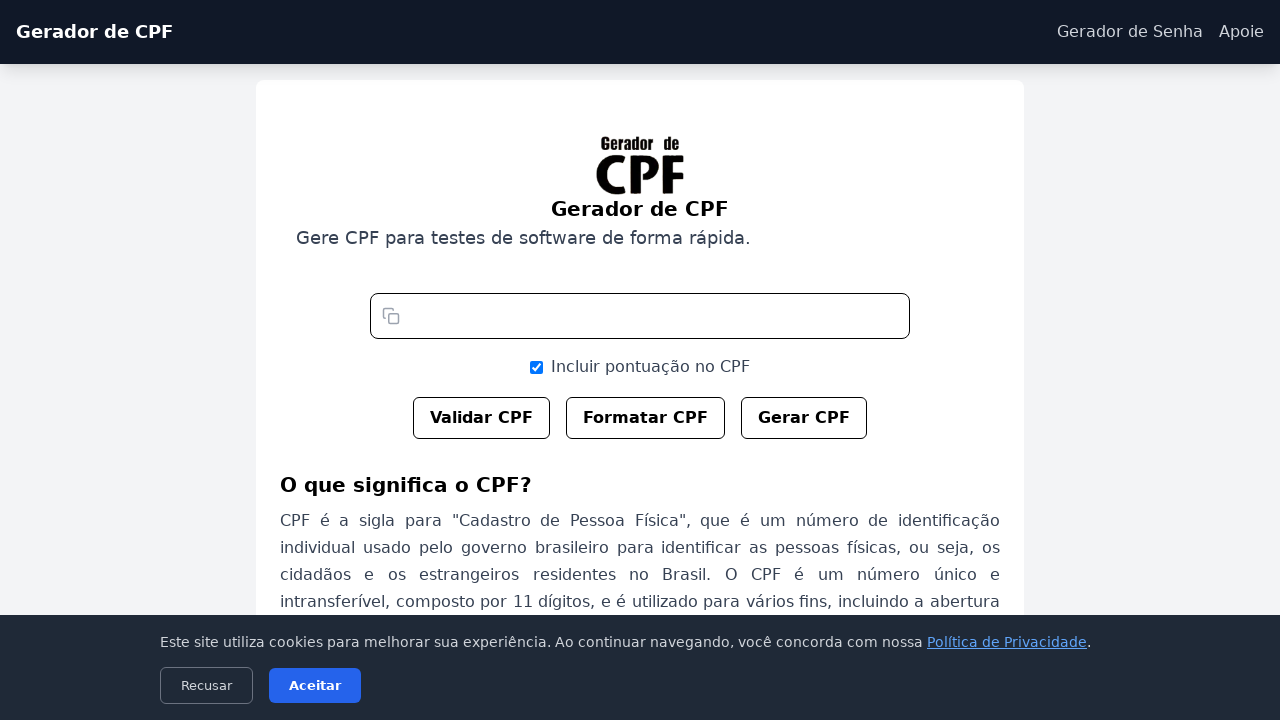

CPF output field loaded with generated value
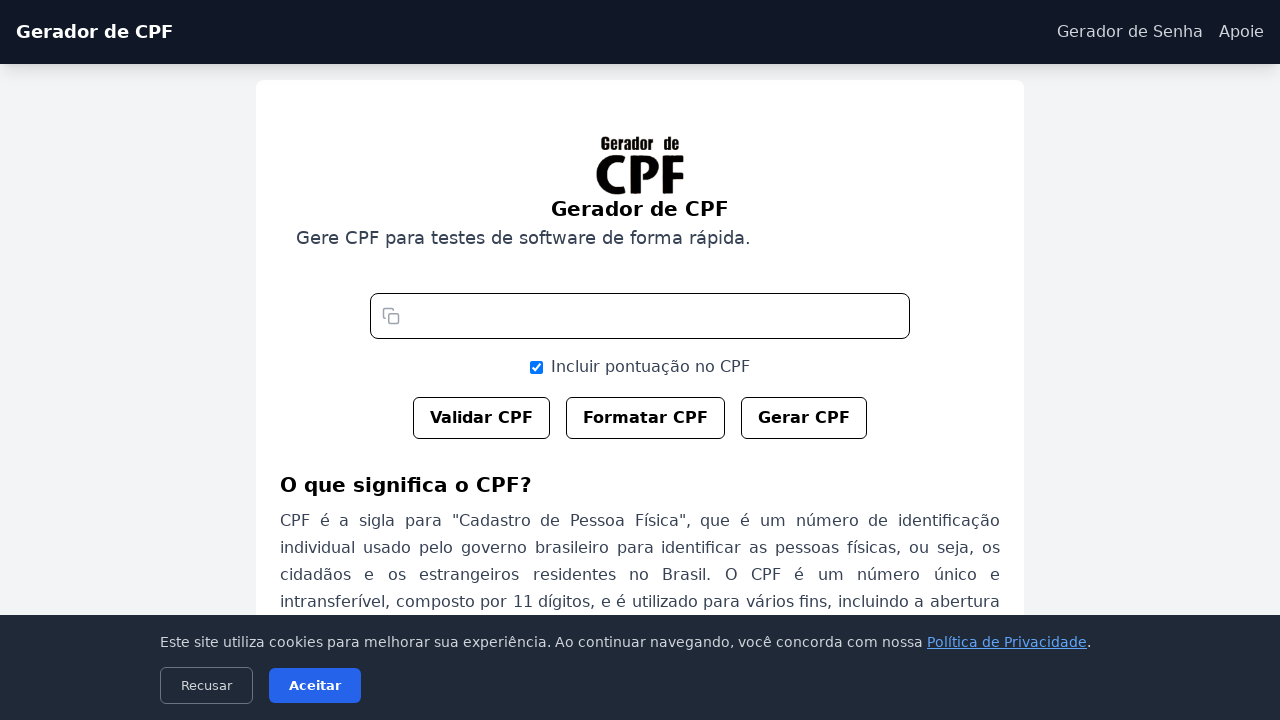

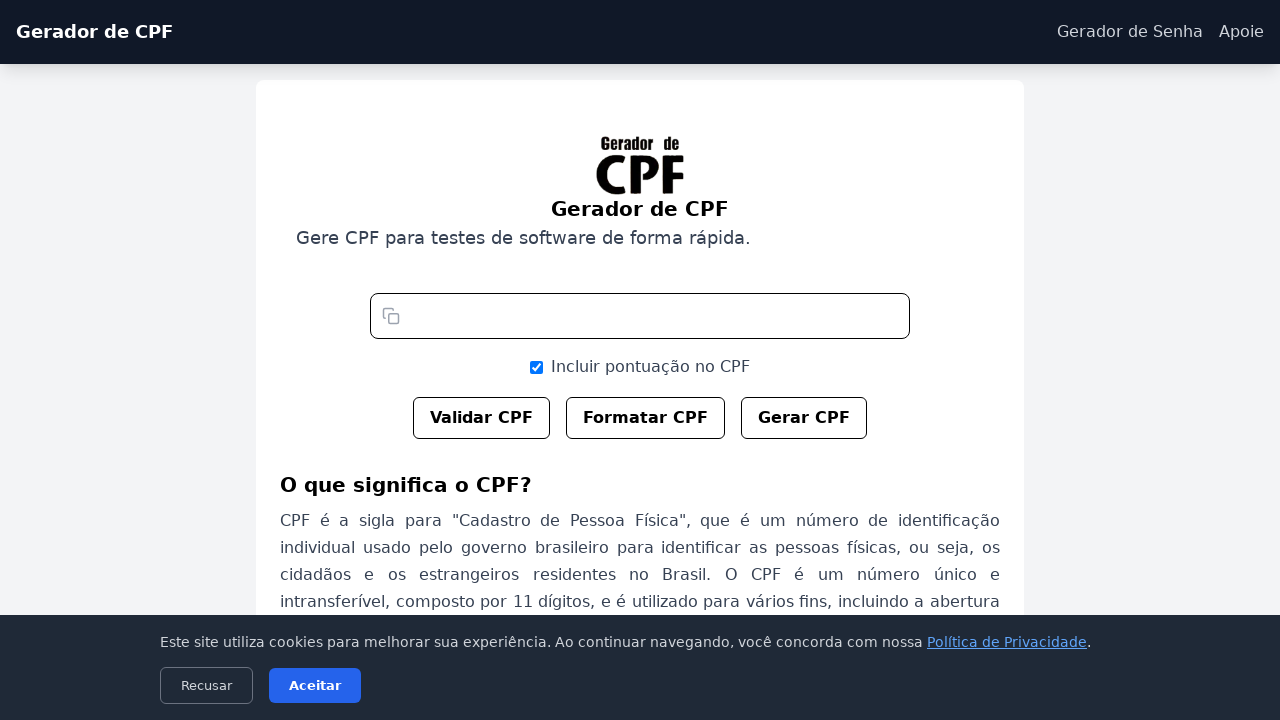